Tests getting text content from an element by reading the subtitle text on the WebdriverIO homepage

Starting URL: https://webdriver.io

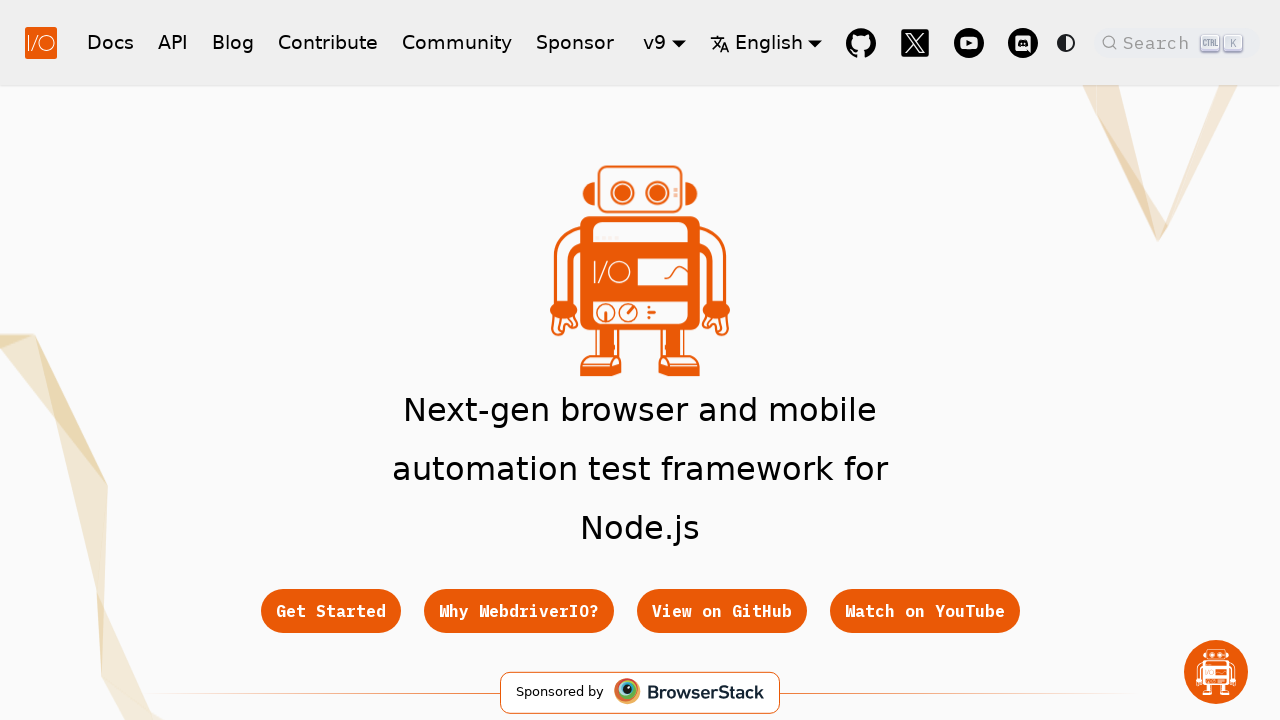

Waited for subtitle element to be visible on WebdriverIO homepage
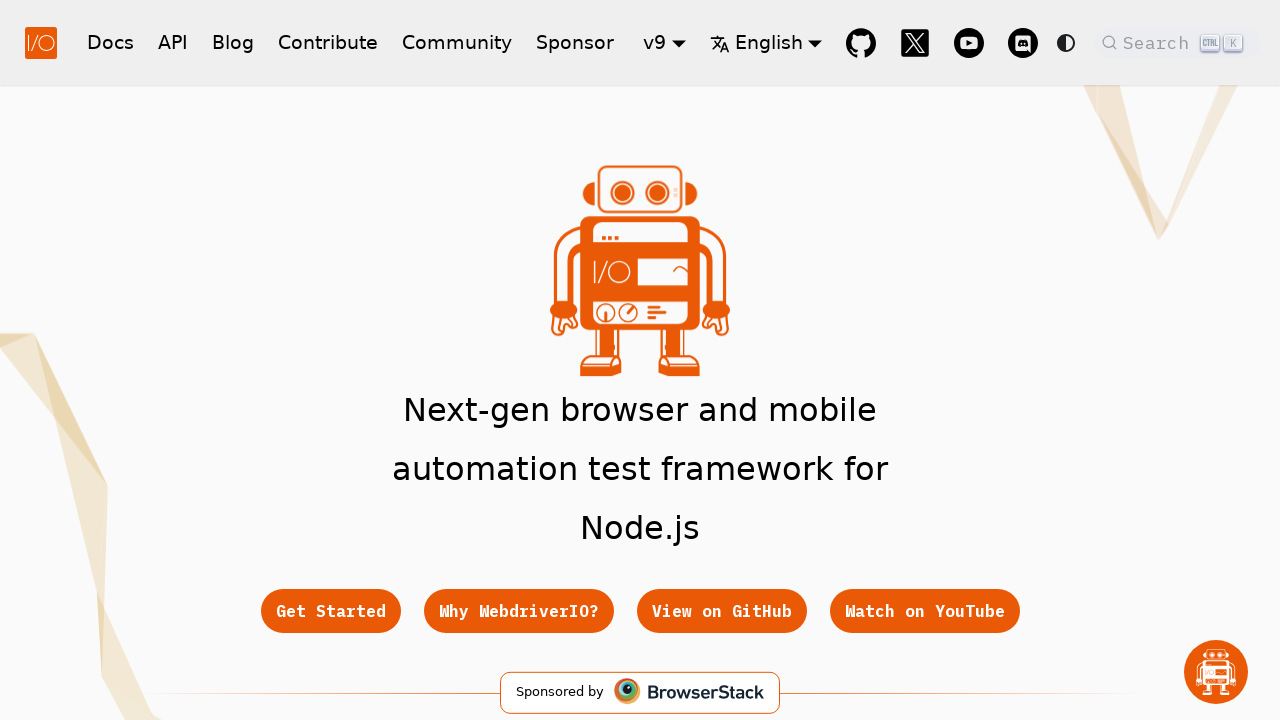

Retrieved subtitle text: 'Next-gen browser and mobile automation test framework for Node.js'
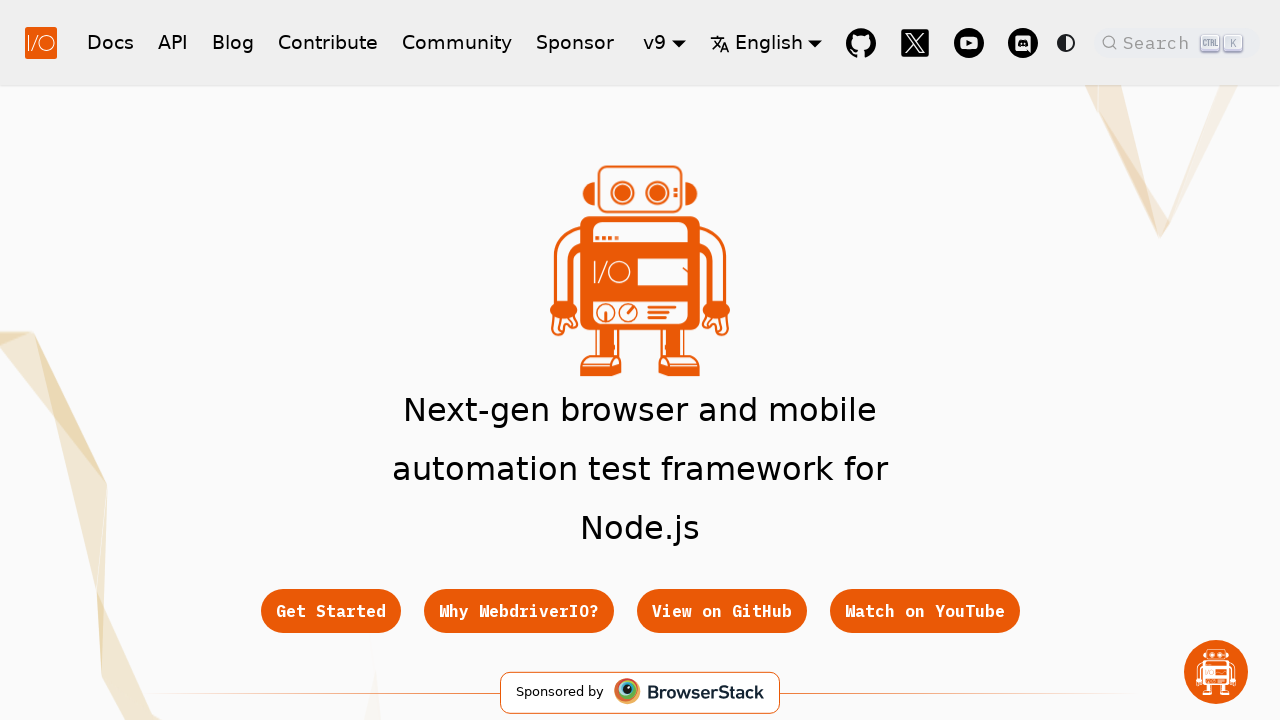

Printed subtitle text to console
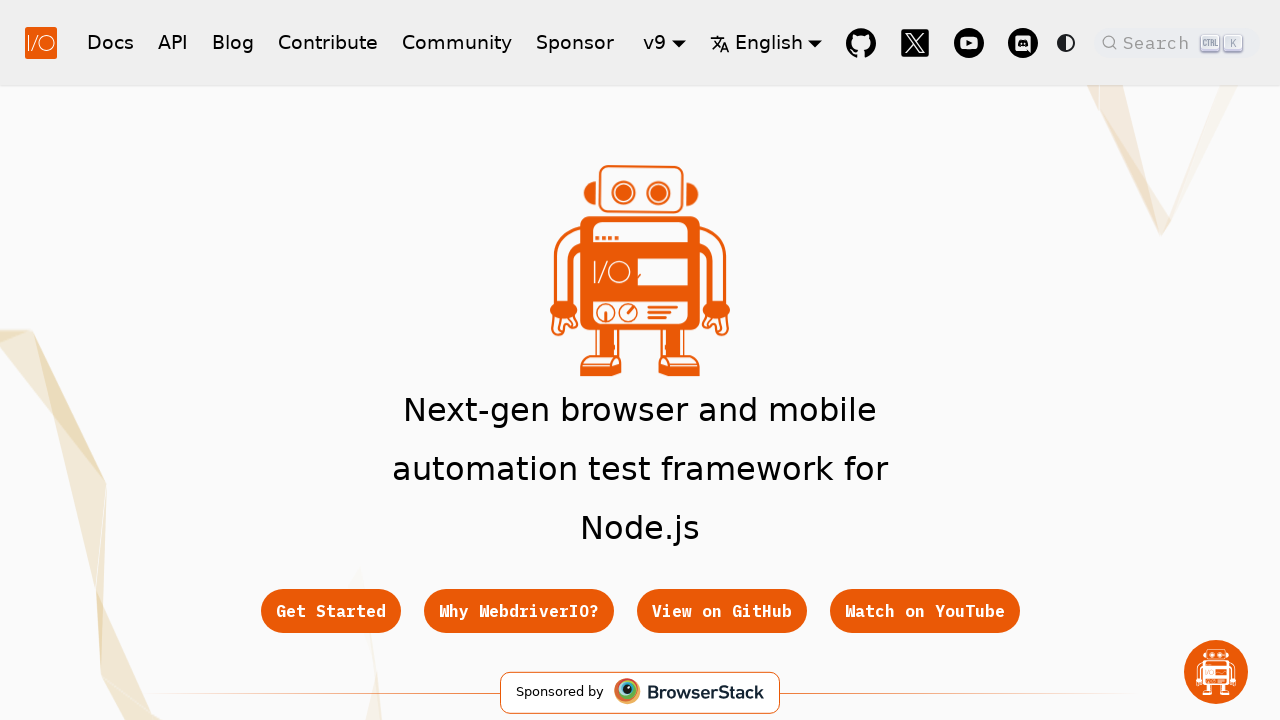

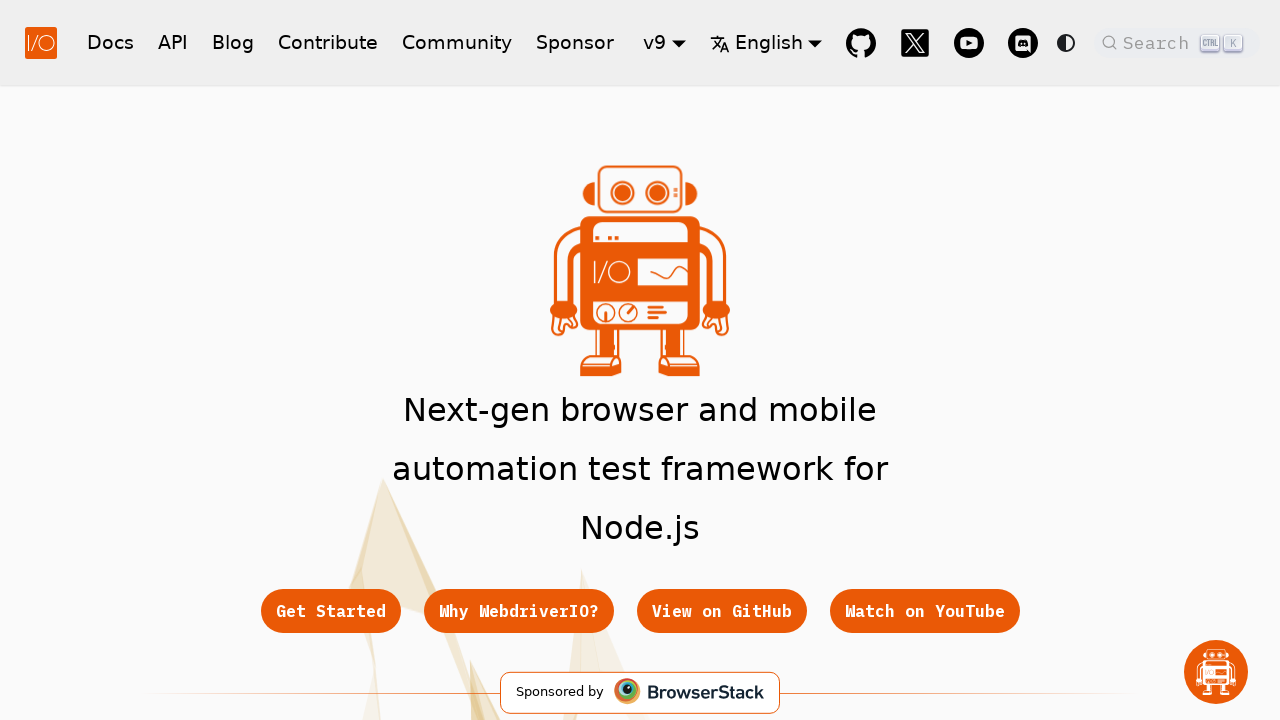